Navigates to WP.pl (Wirtualna Polska portal) and verifies the page title contains the expected text

Starting URL: http://wp.pl

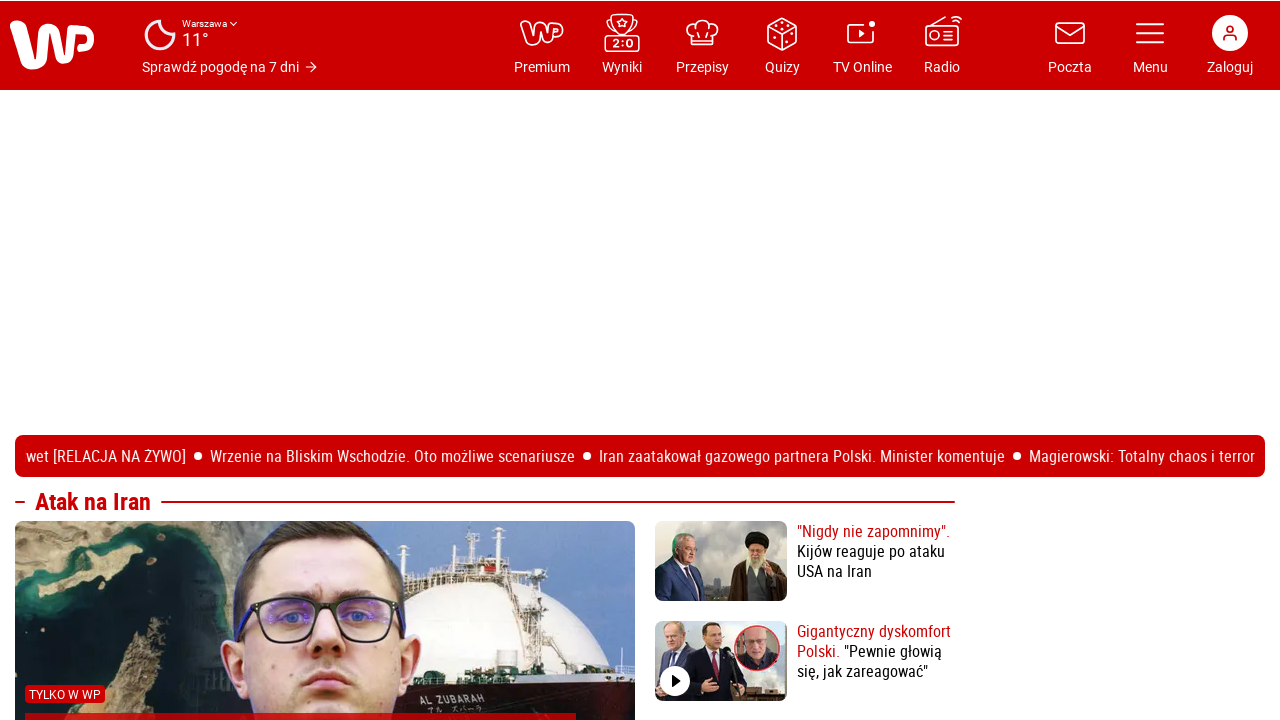

Waited for page to load (domcontentloaded state)
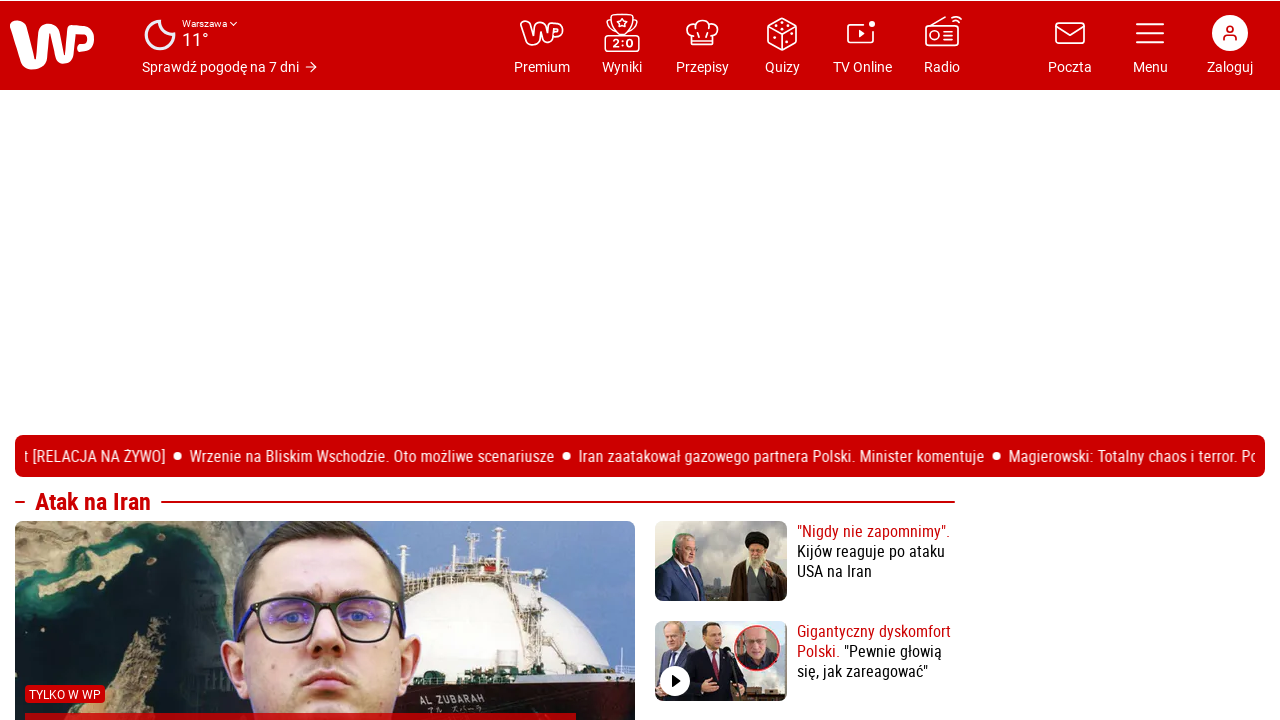

Retrieved page title
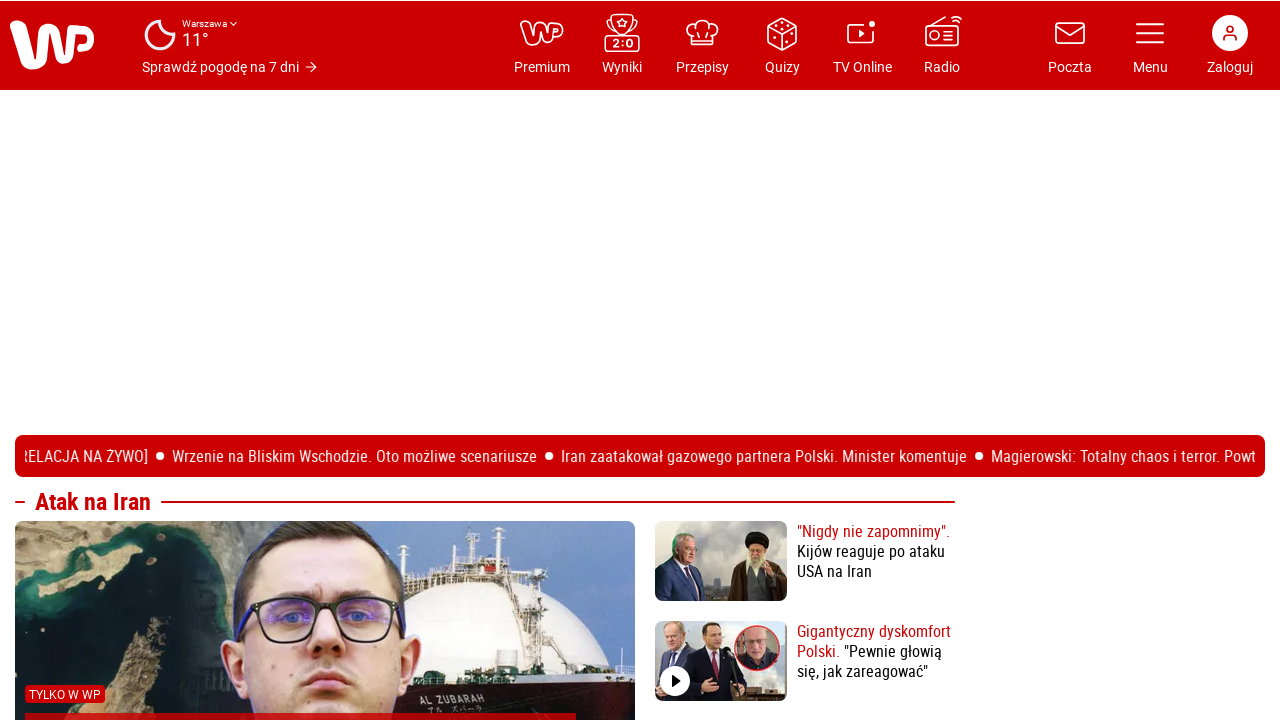

Verified page title contains 'Wirtualna Polska'
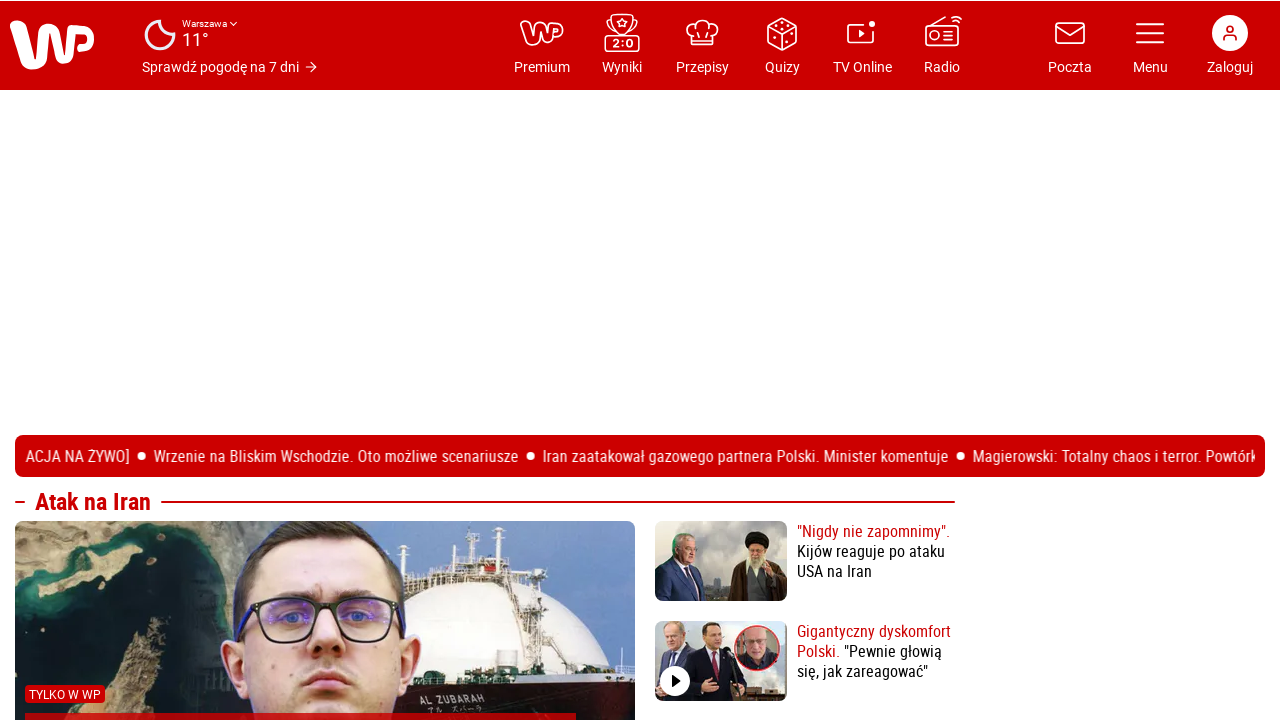

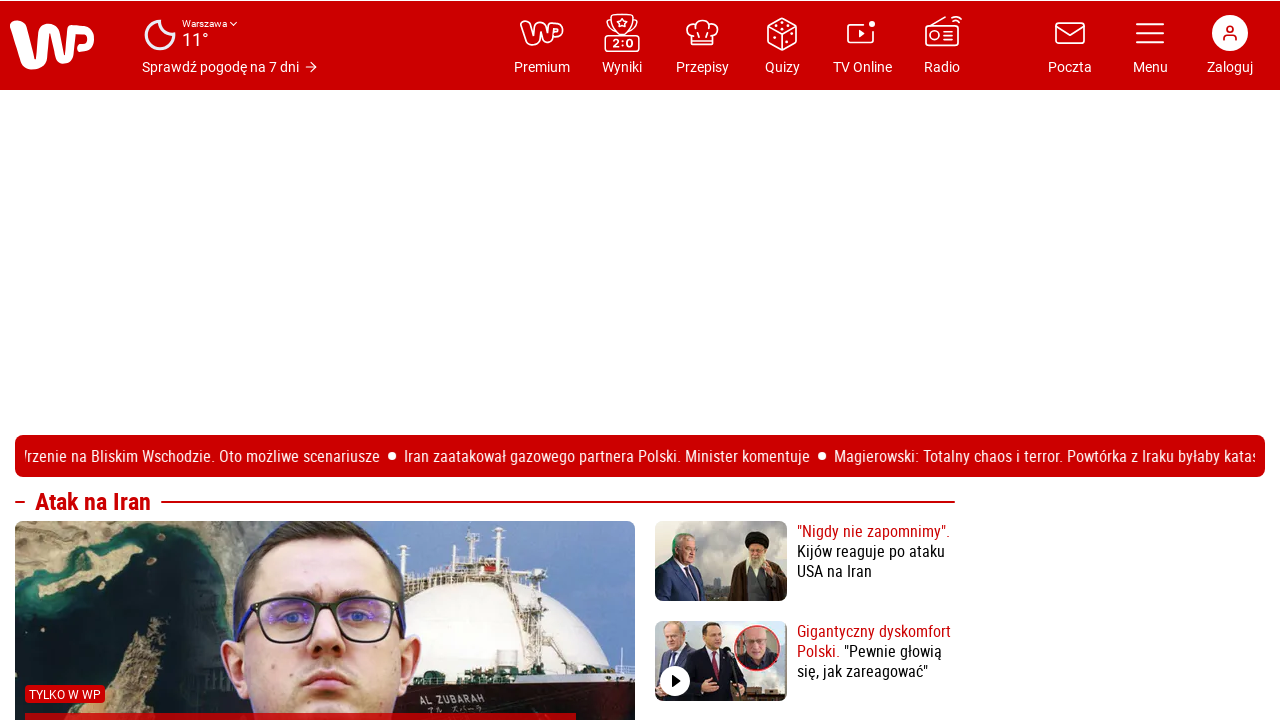